Tests new tab functionality by clicking links and buttons that open new tabs, then verifying the content in the newly opened tabs

Starting URL: https://www.qa-practice.com/elements/new_tab/link

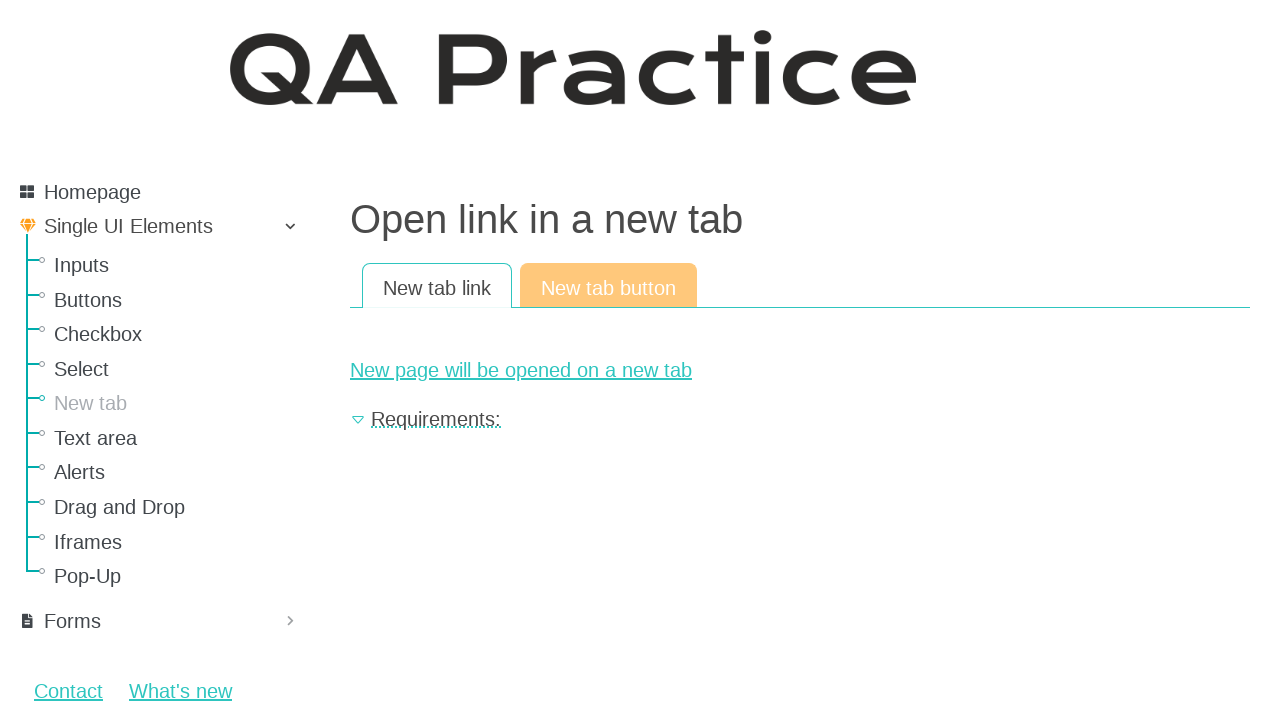

Clicked new tab link to open page in new tab at (800, 370) on #new-page-link
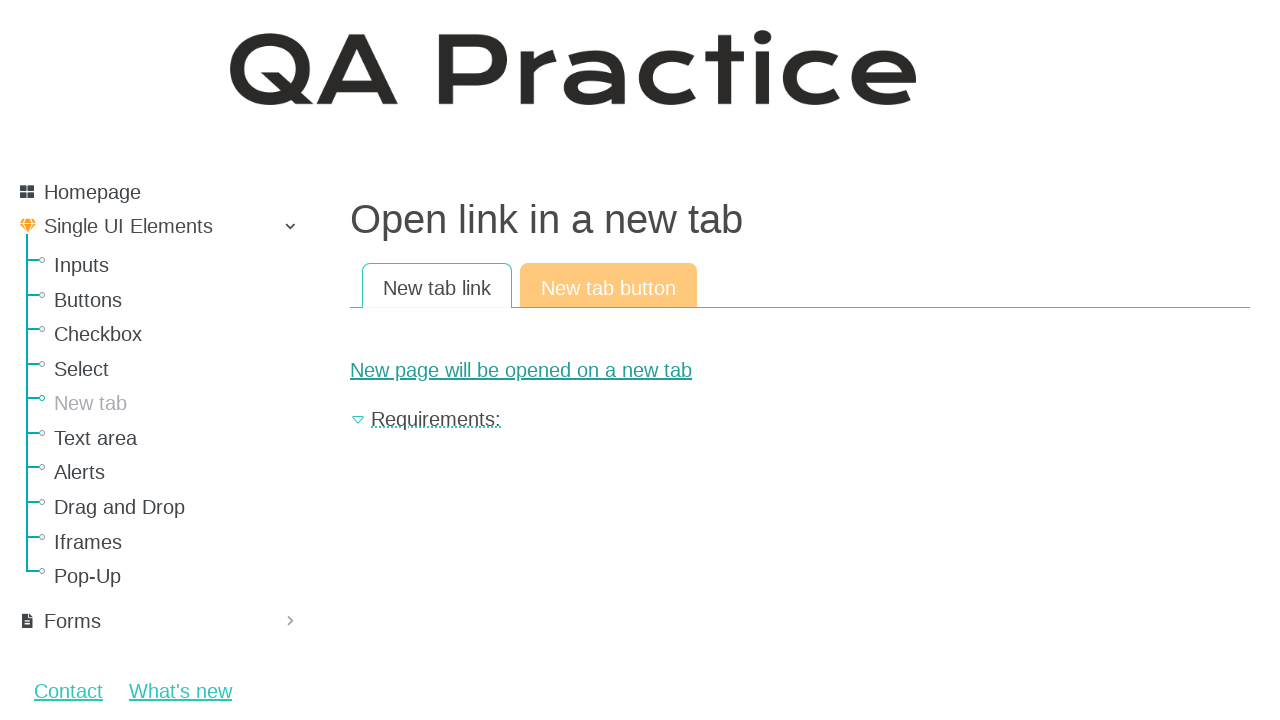

New page object captured from new tab
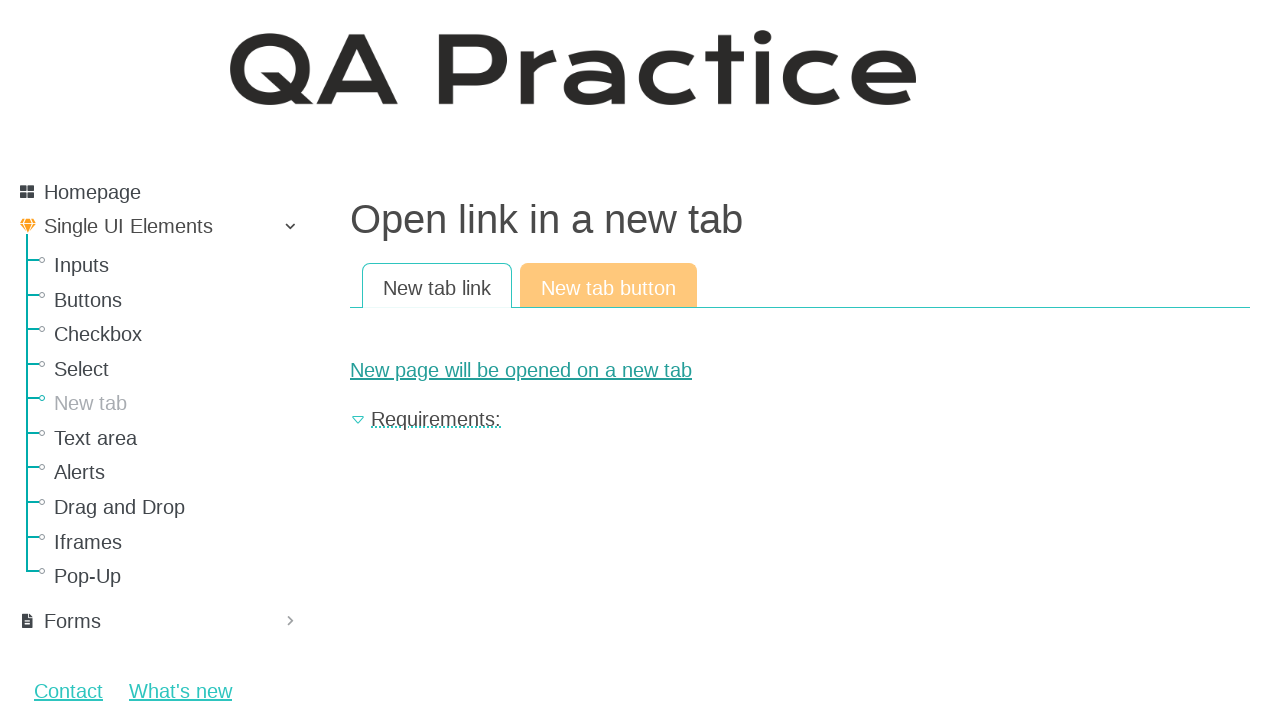

New page loaded successfully
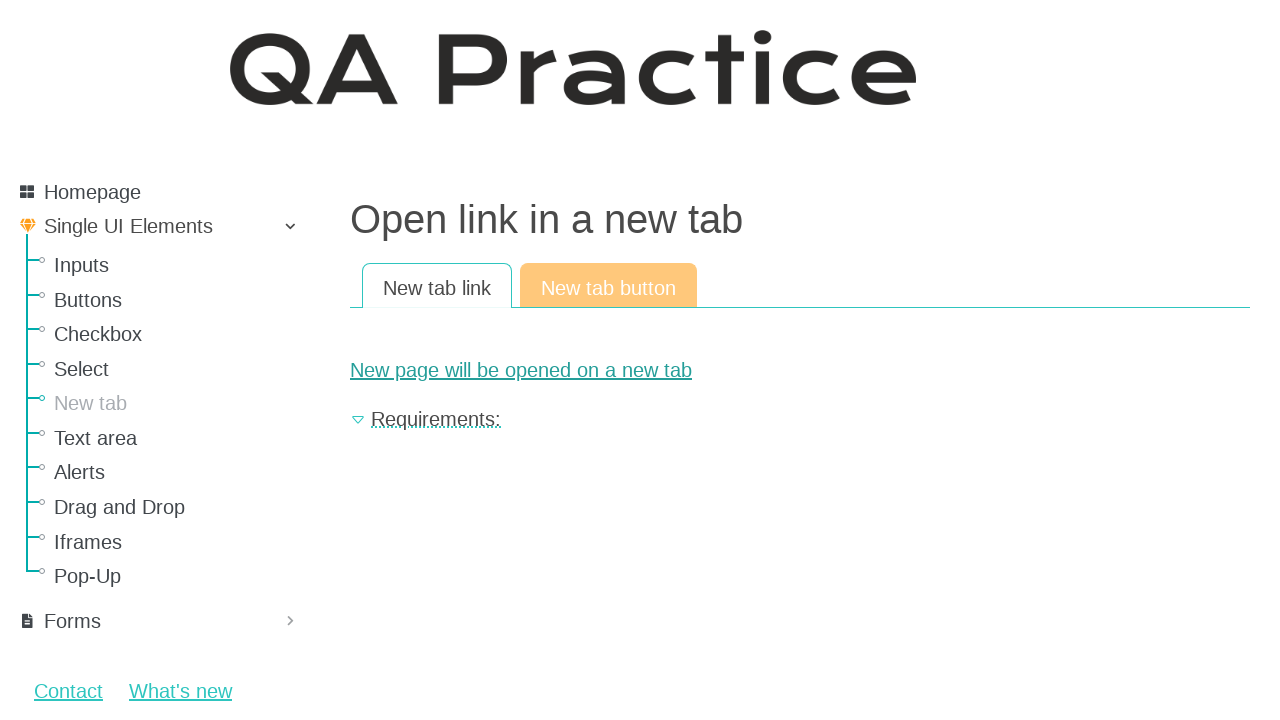

Verified new page URL is correct
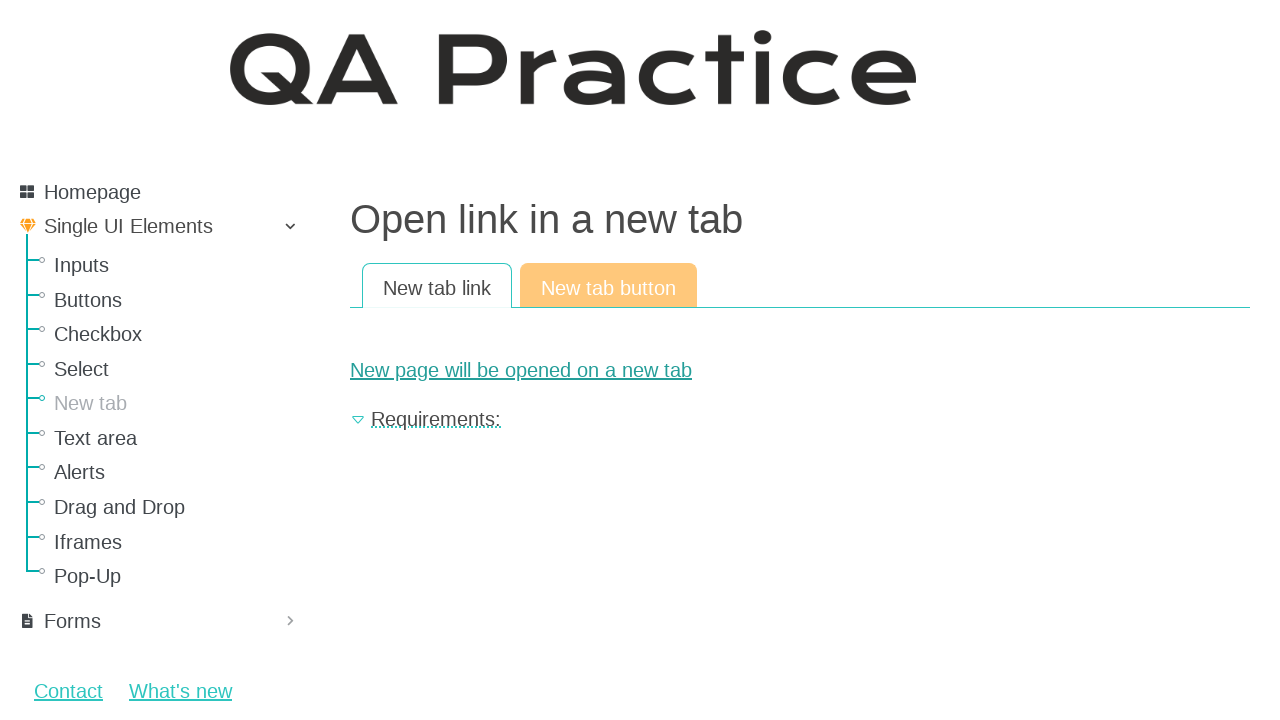

Verified result text content matches expected message
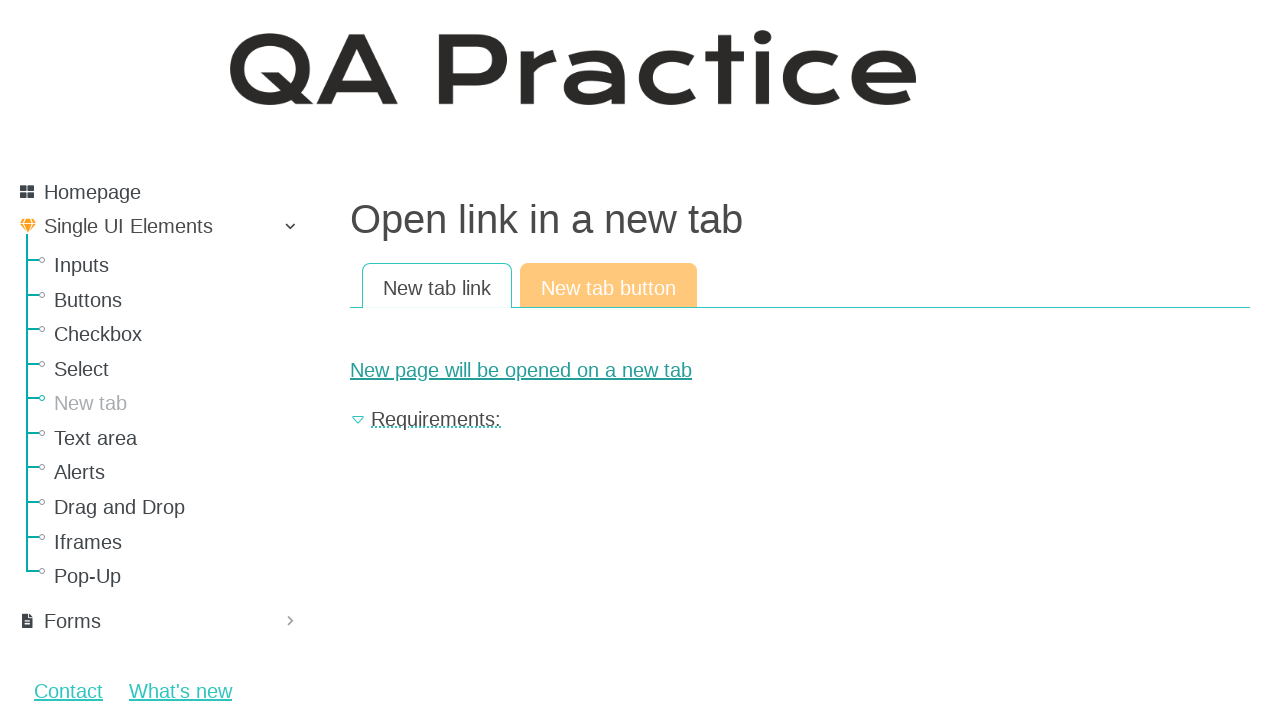

Closed the new tab
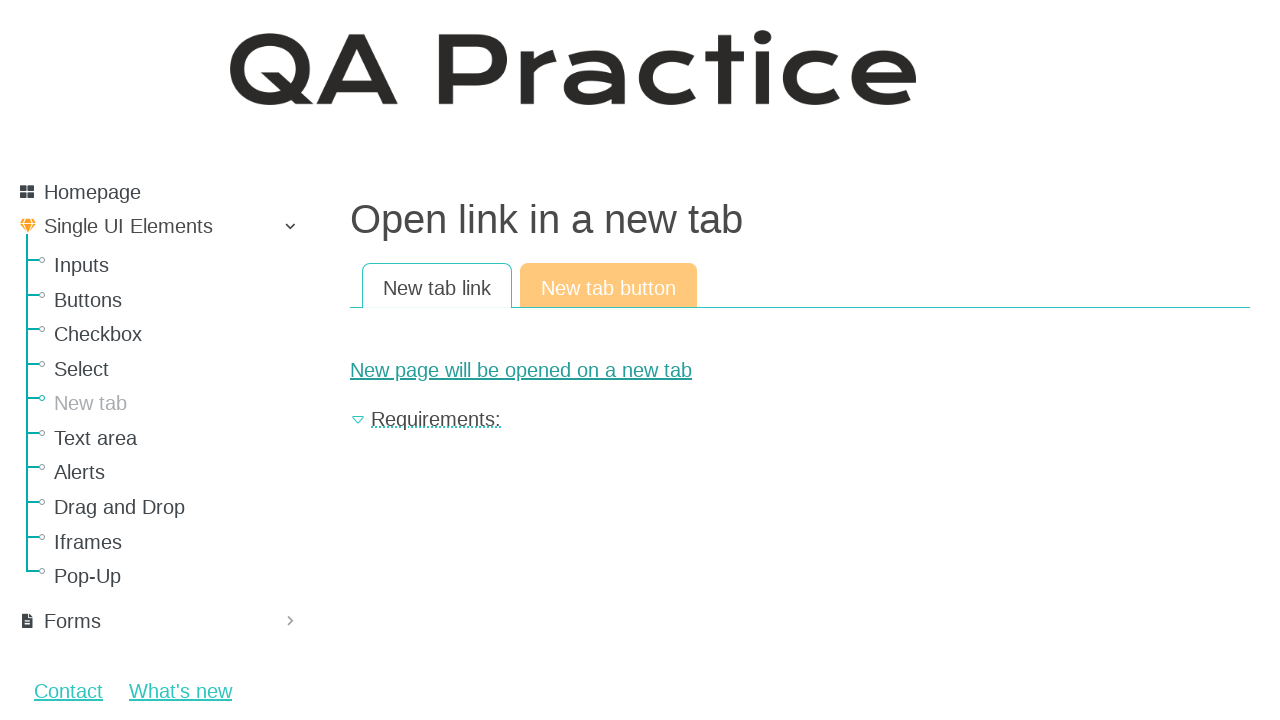

Clicked link to navigate to button test page at (608, 286) on xpath=//a[@href='/elements/new_tab/button']
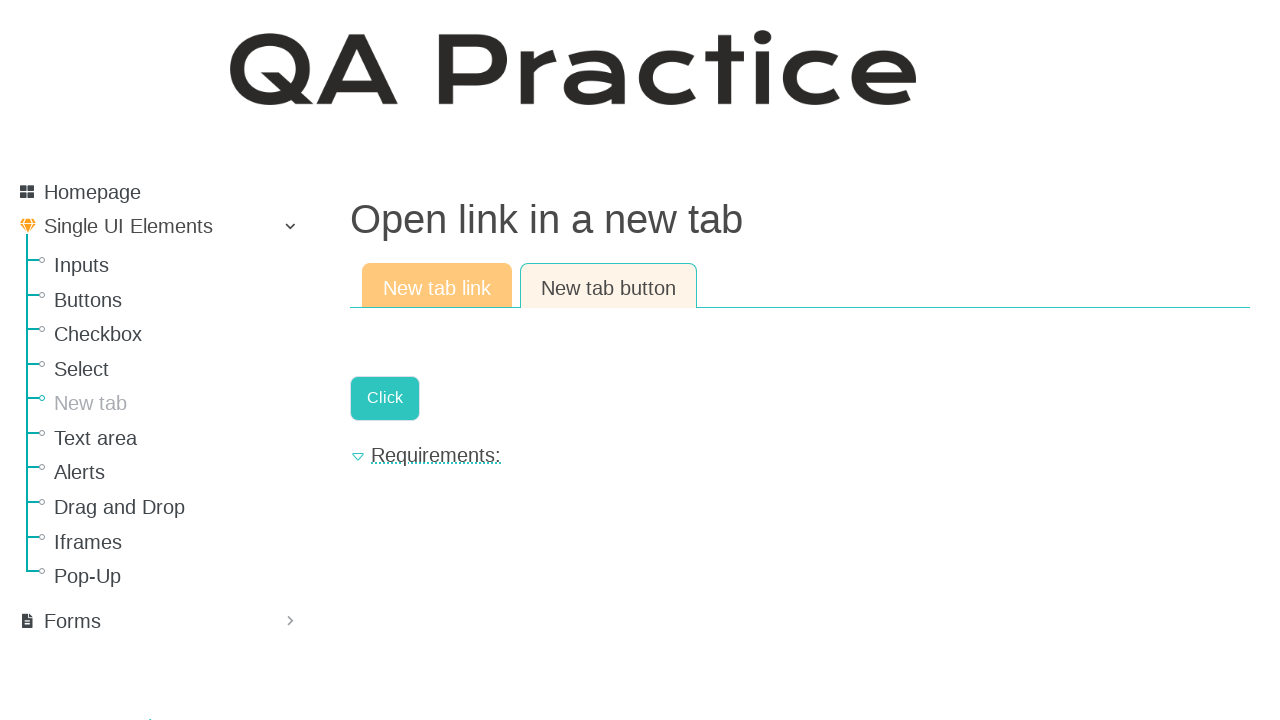

Clicked button to open page in new tab at (385, 398) on #new-page-button
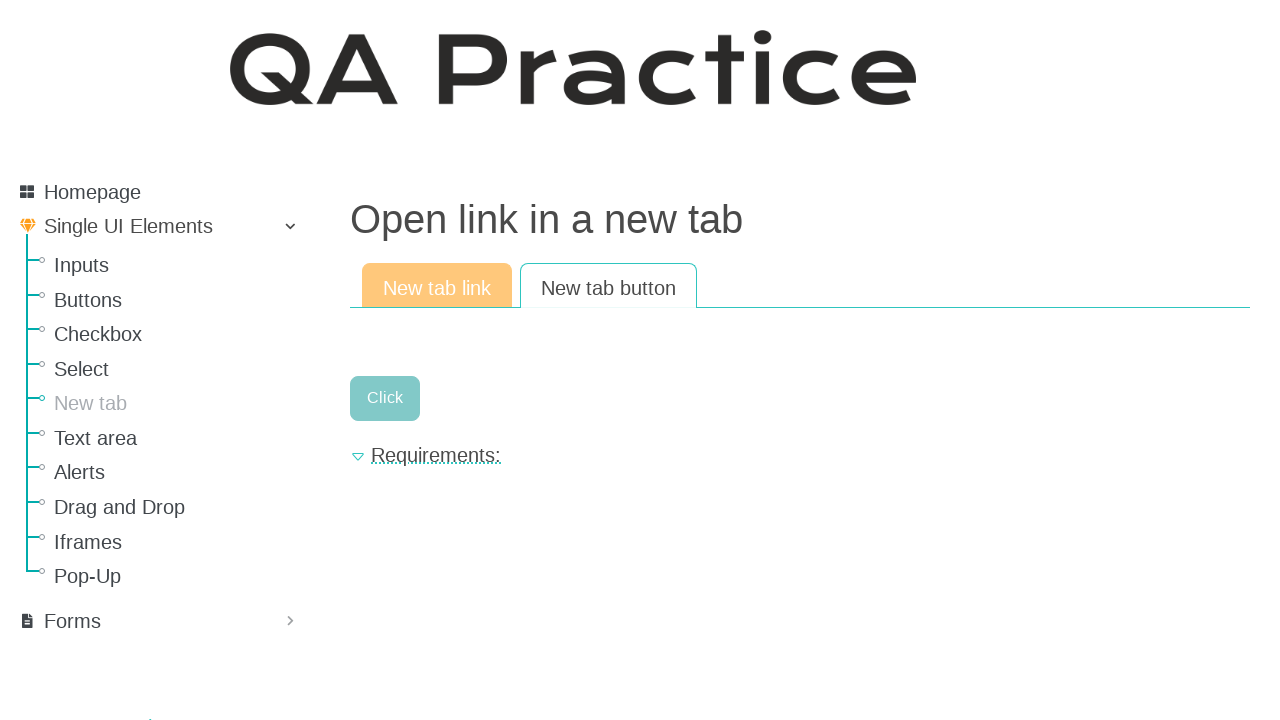

New page object captured from button-opened new tab
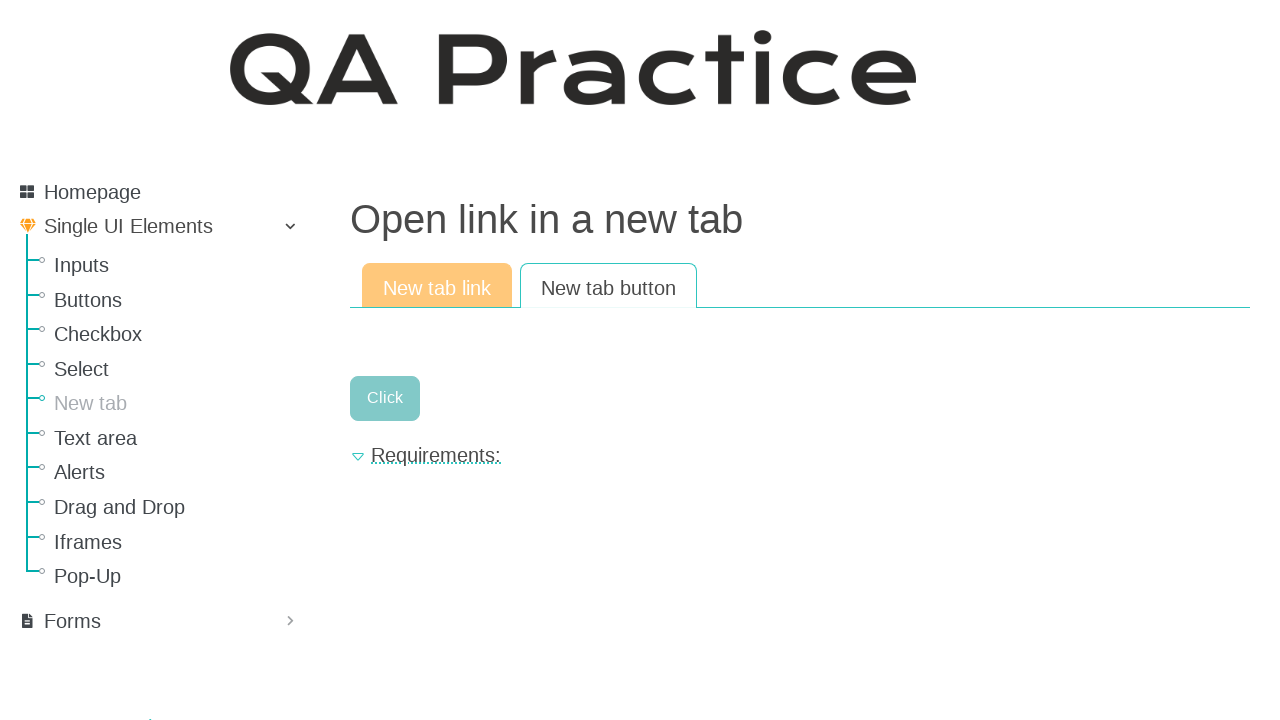

New page loaded successfully
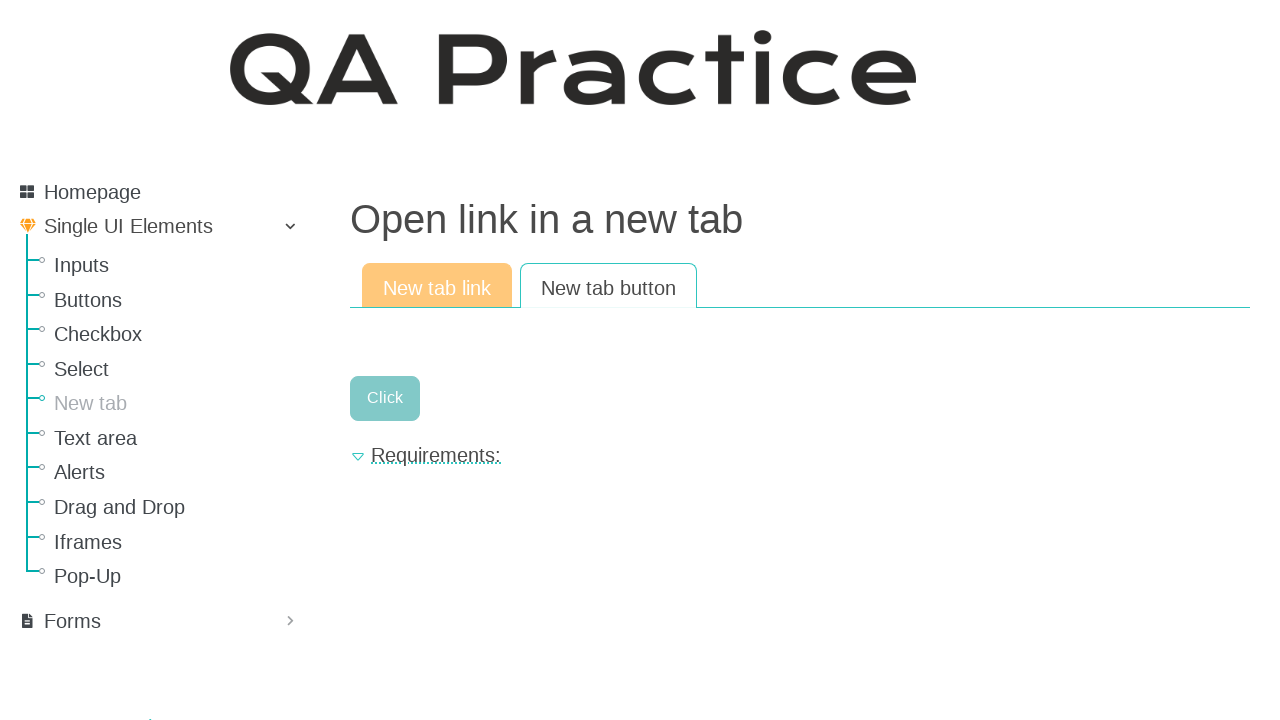

Verified new page URL is correct
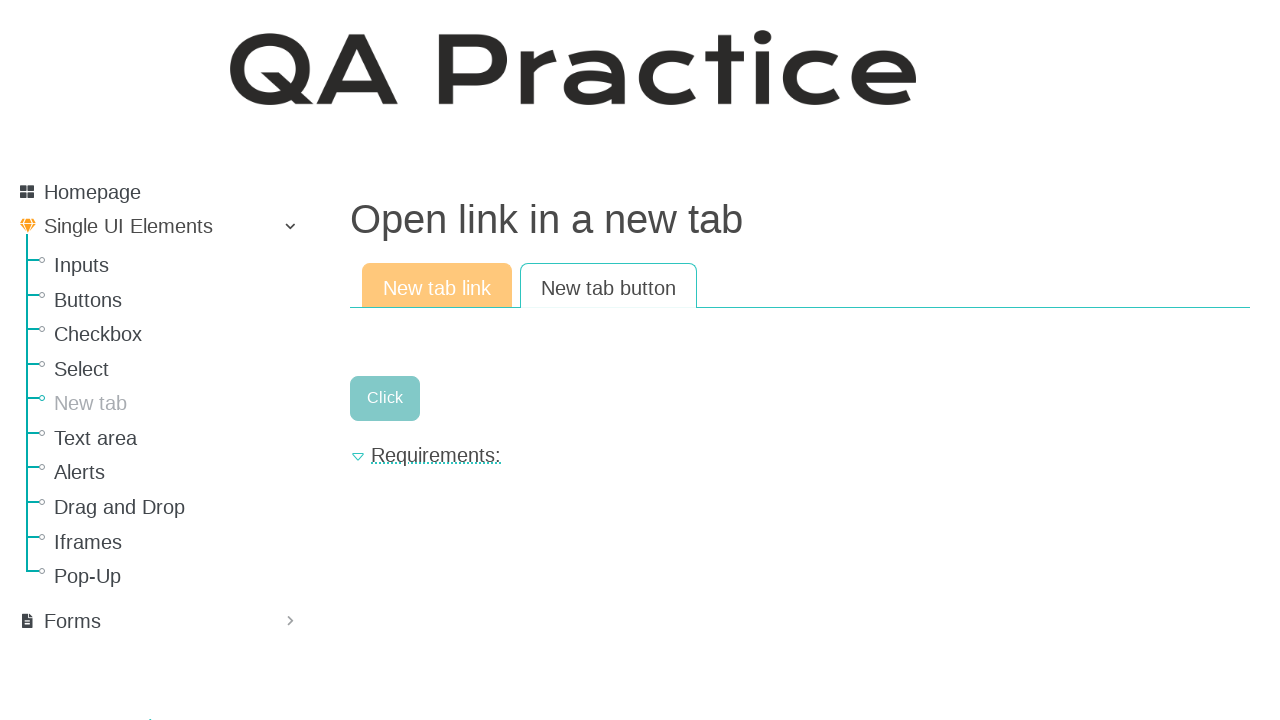

Verified result text content matches expected message
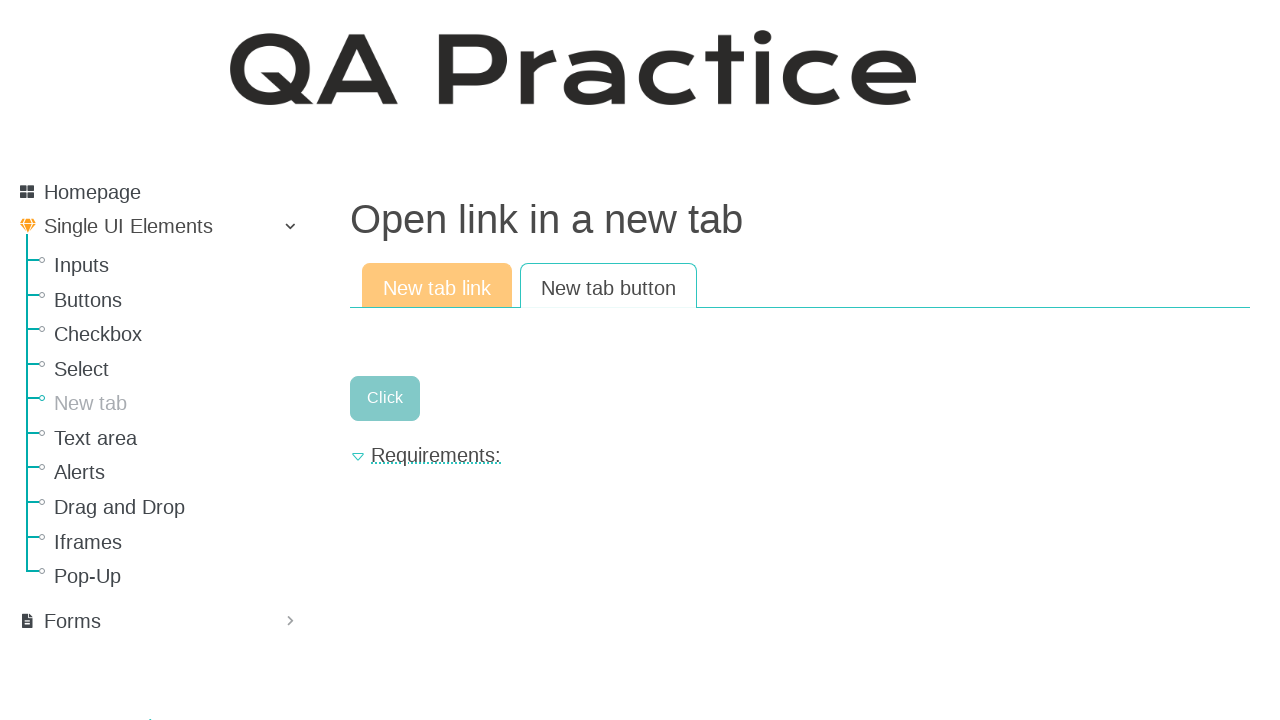

Closed the new tab
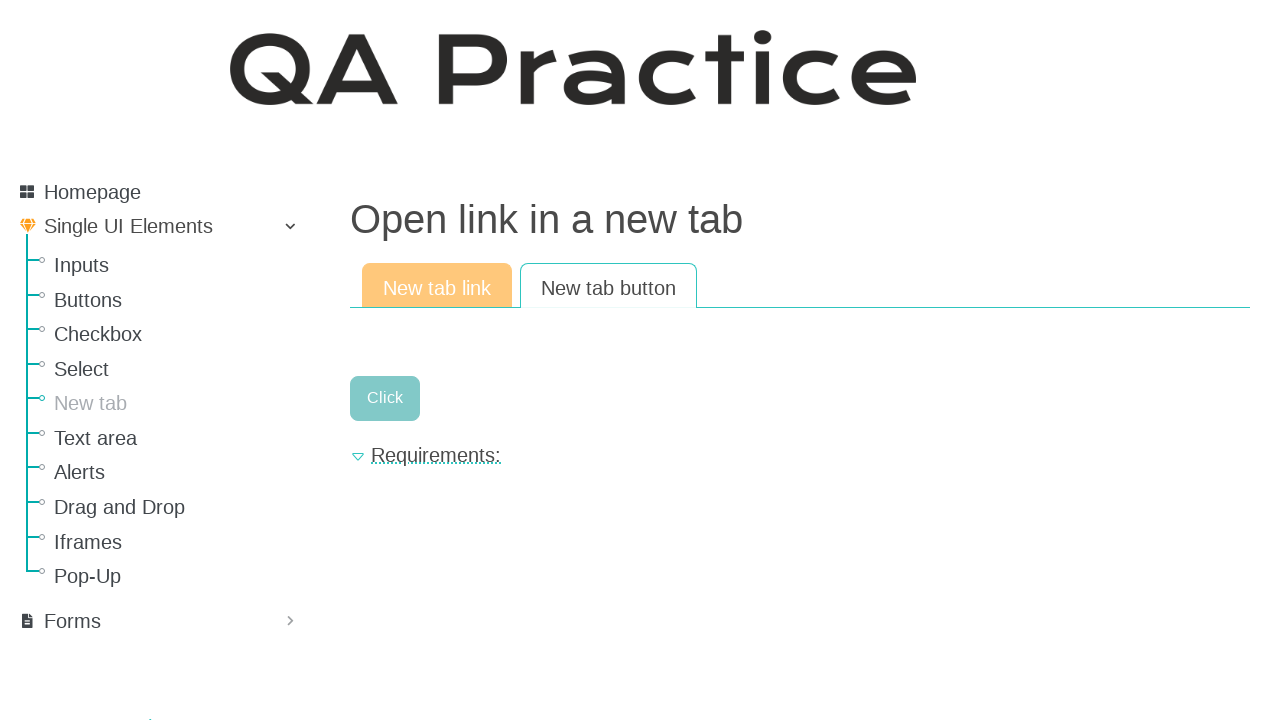

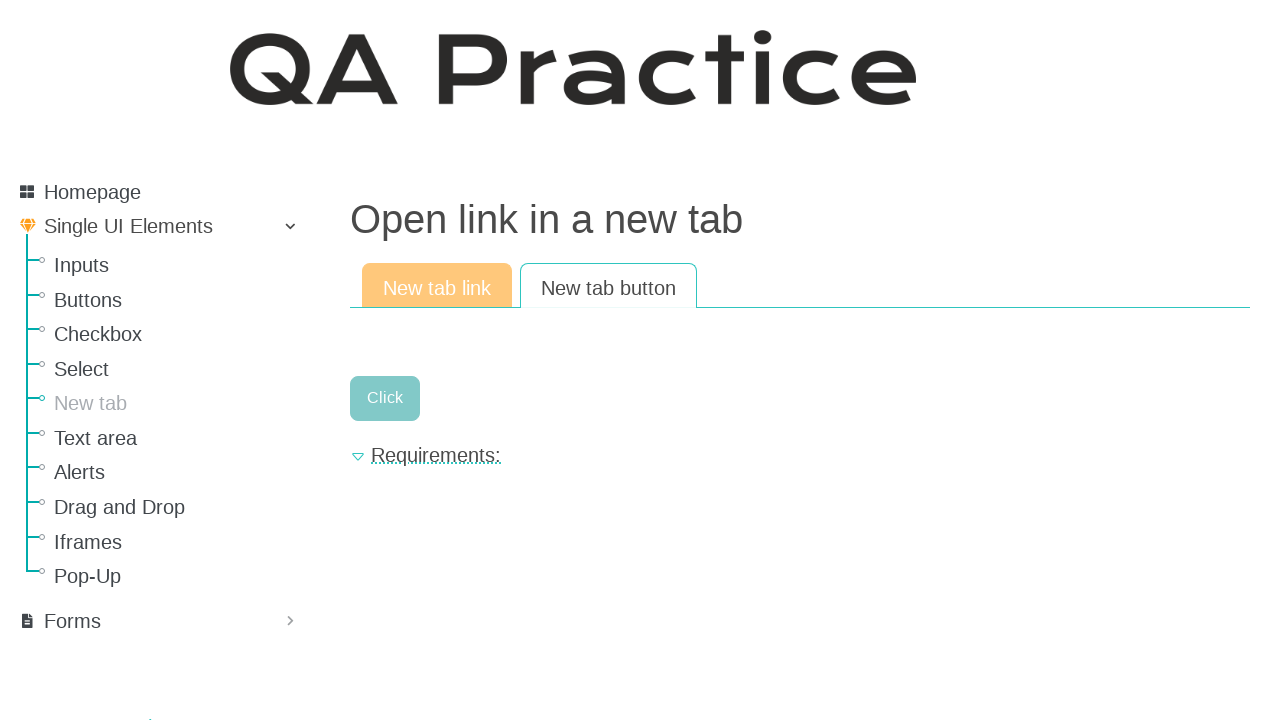